Tests adding 5 elements and then deleting 2 of them, verifying that 3 elements remain

Starting URL: https://the-internet.herokuapp.com/

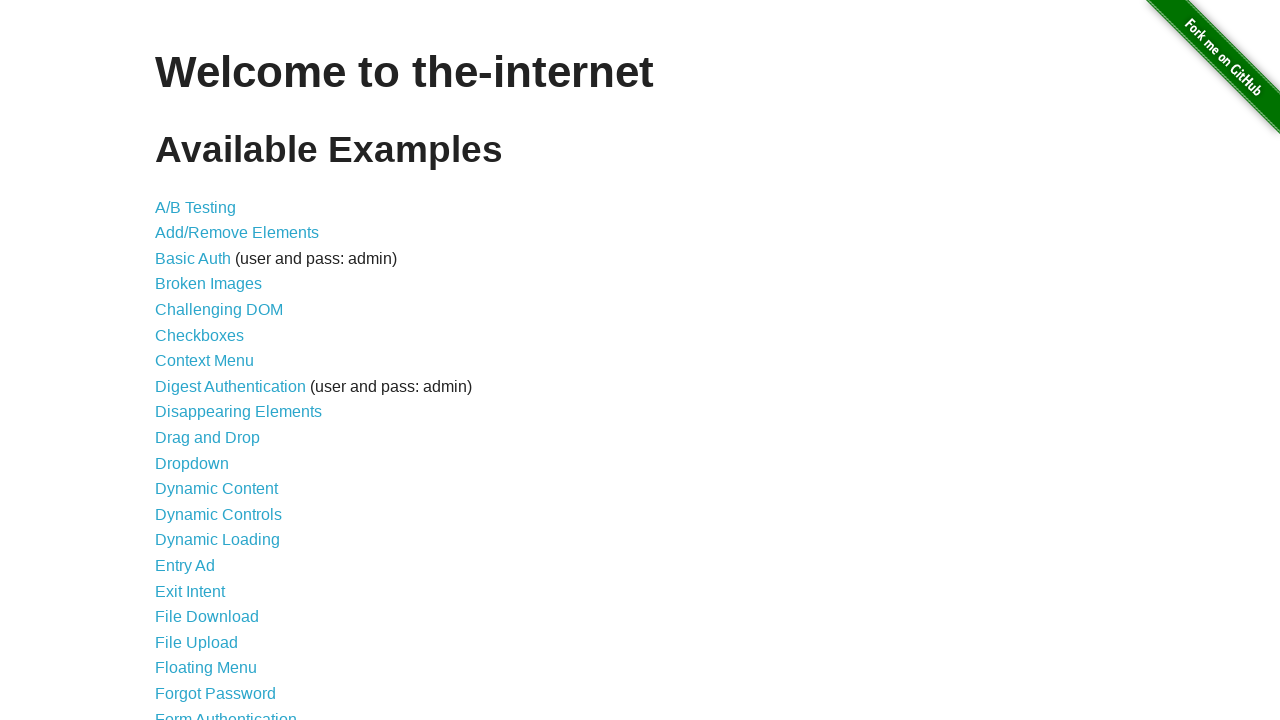

Clicked on Add/Remove Elements link at (237, 233) on a[href='/add_remove_elements/']
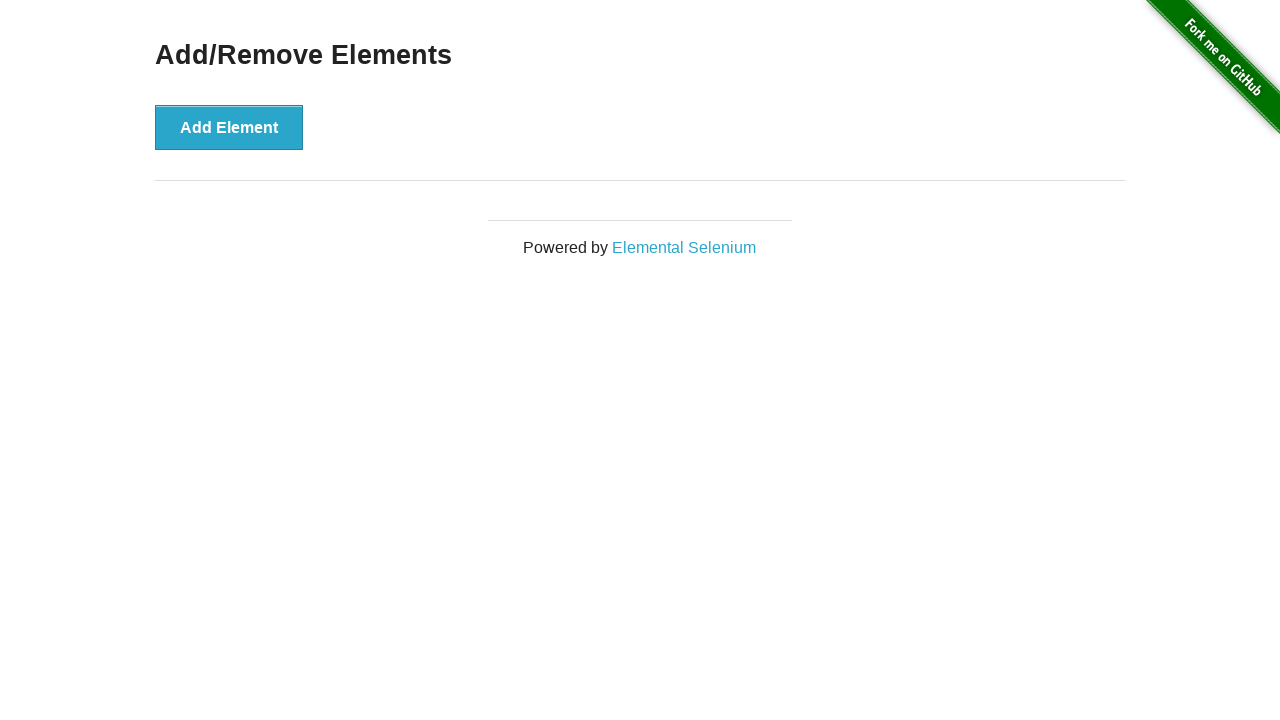

Added element 1 of 5 at (229, 127) on button[onclick='addElement()']
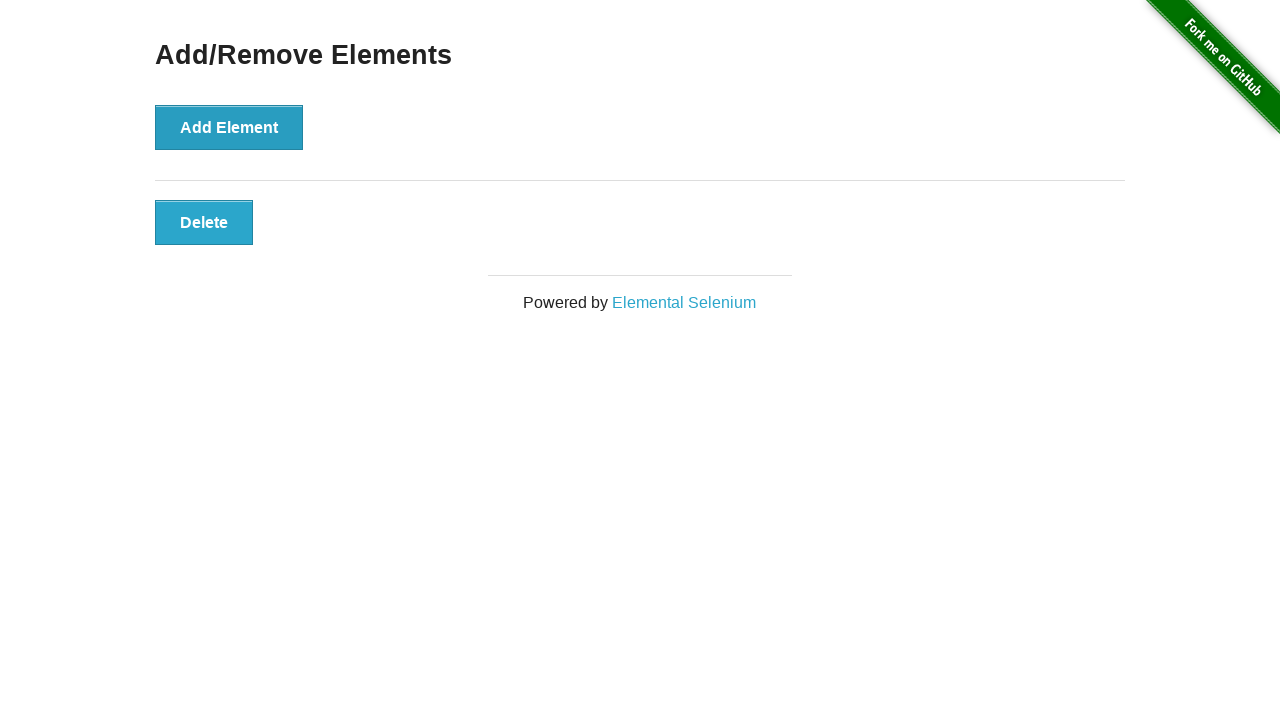

Added element 2 of 5 at (229, 127) on button[onclick='addElement()']
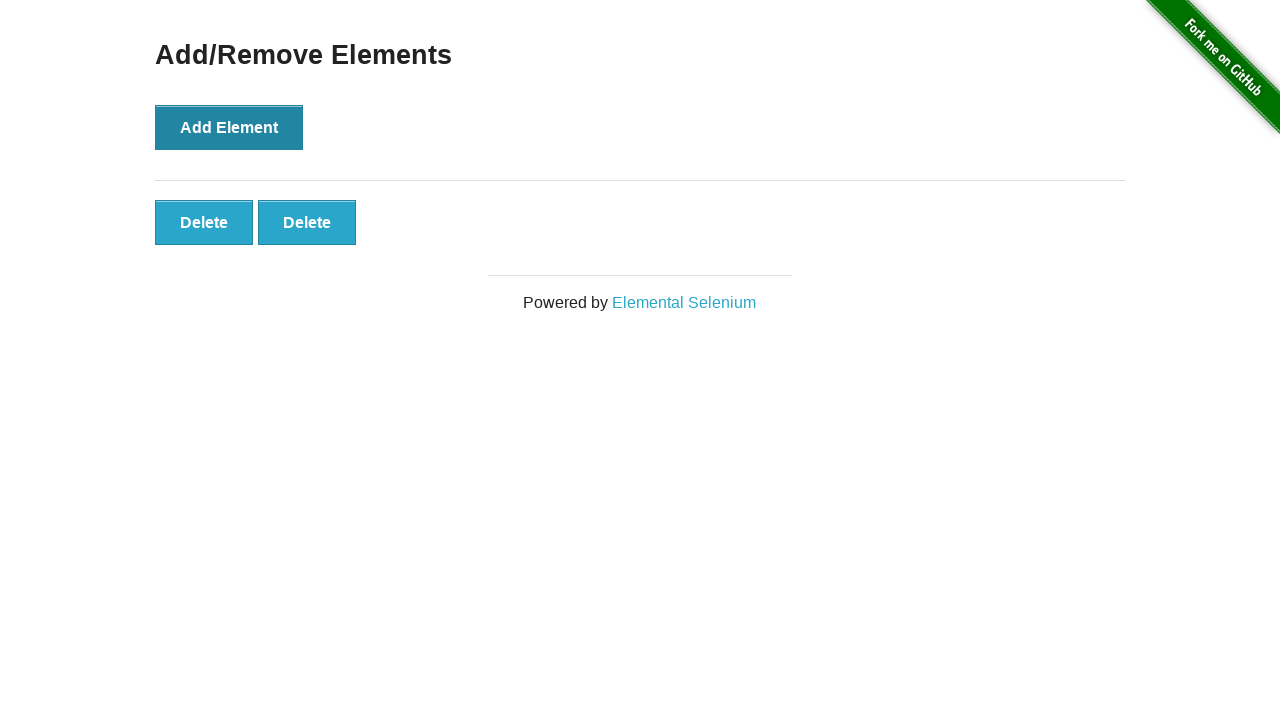

Added element 3 of 5 at (229, 127) on button[onclick='addElement()']
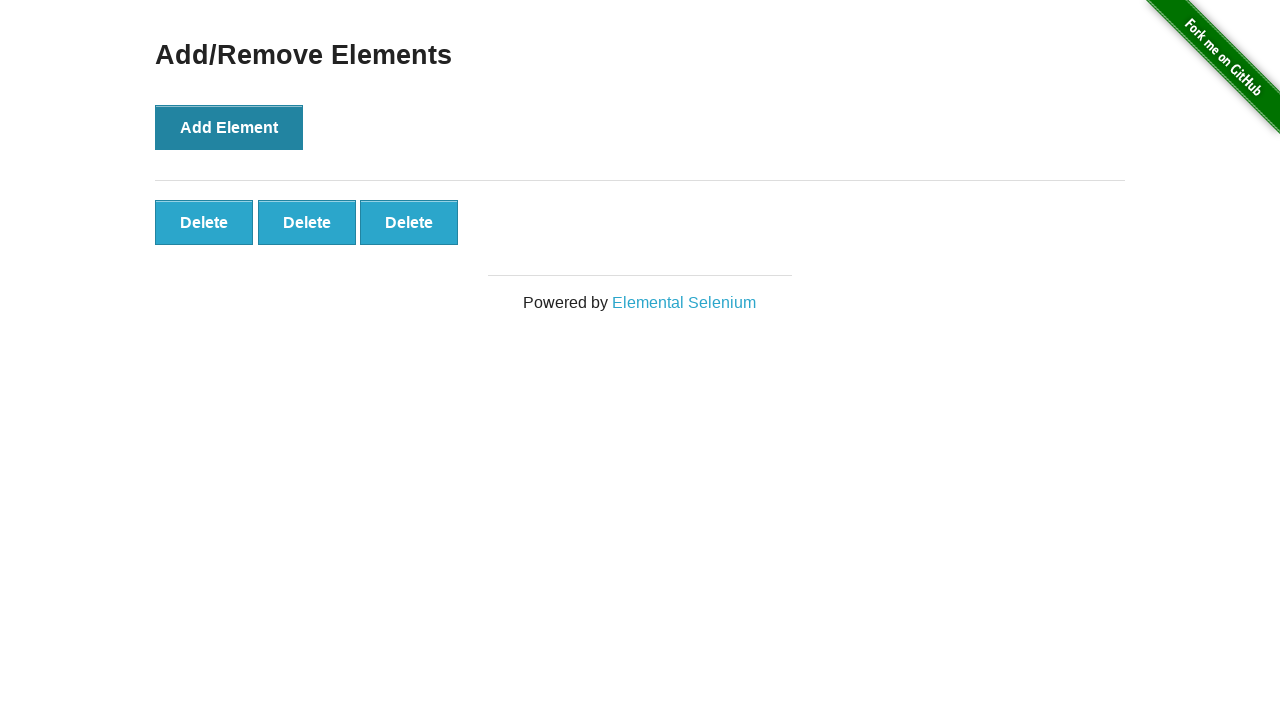

Added element 4 of 5 at (229, 127) on button[onclick='addElement()']
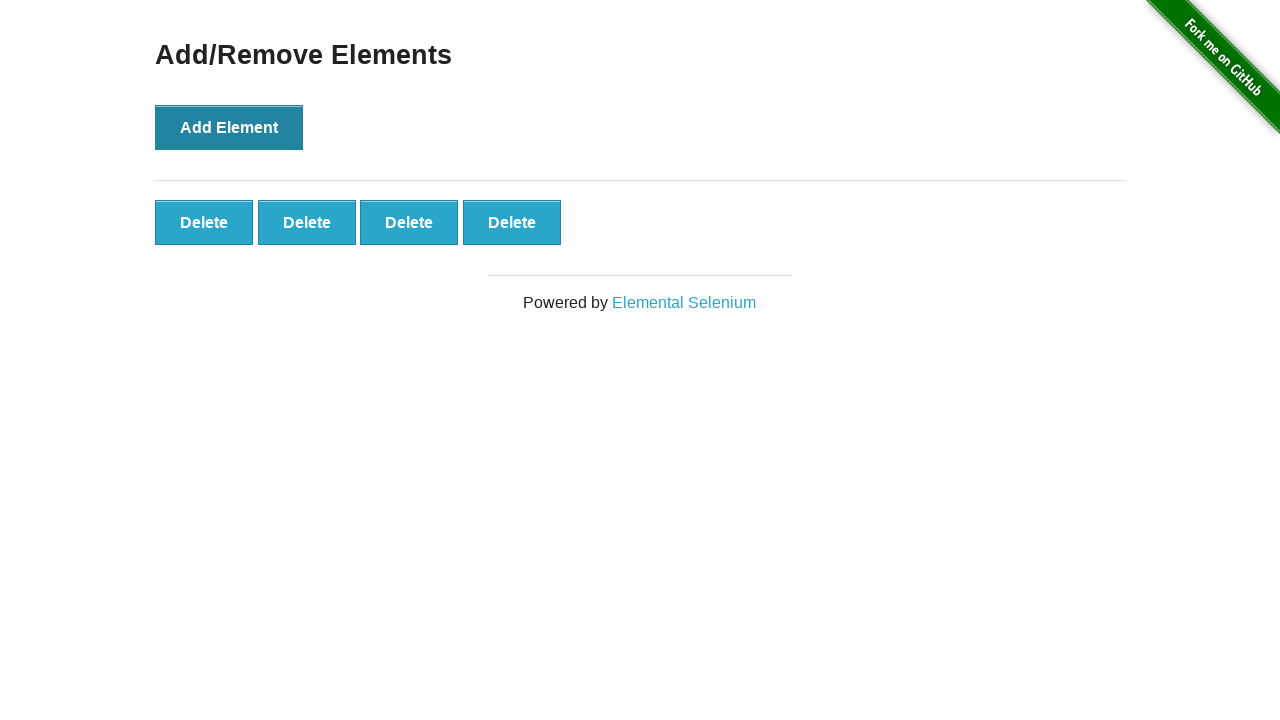

Added element 5 of 5 at (229, 127) on button[onclick='addElement()']
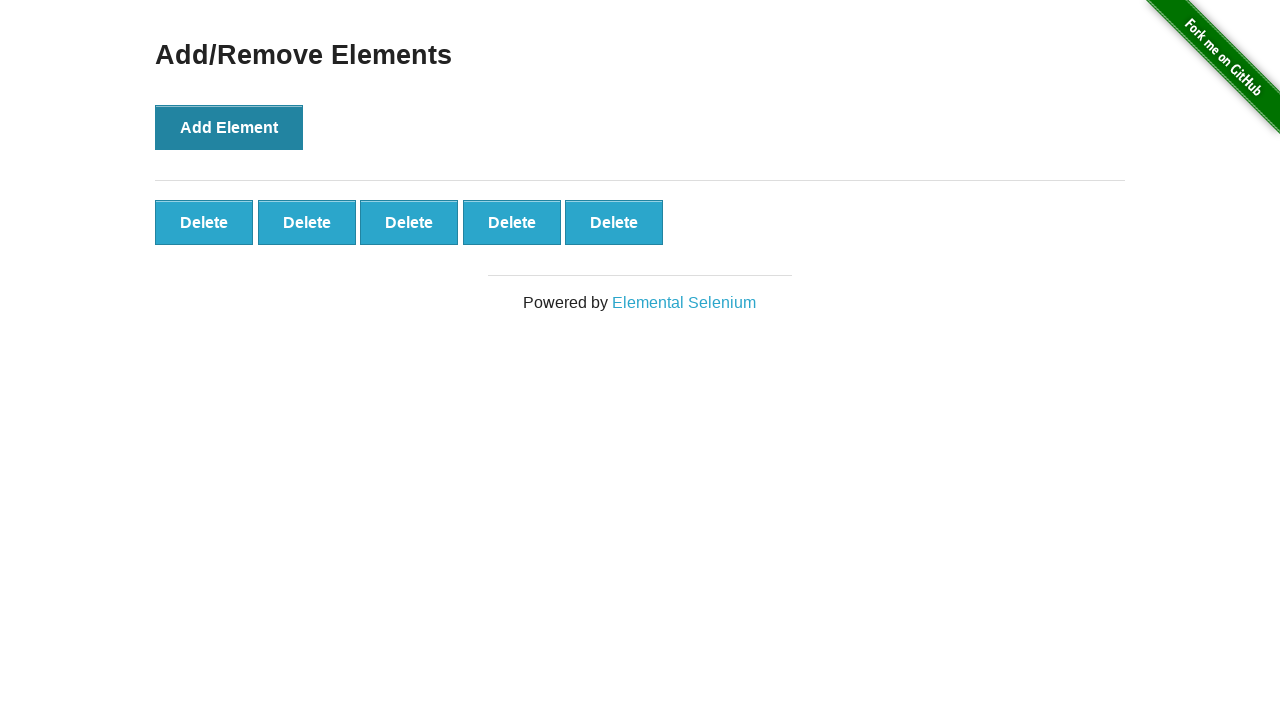

Deleted element 1 of 2 at (204, 222) on button.added-manually
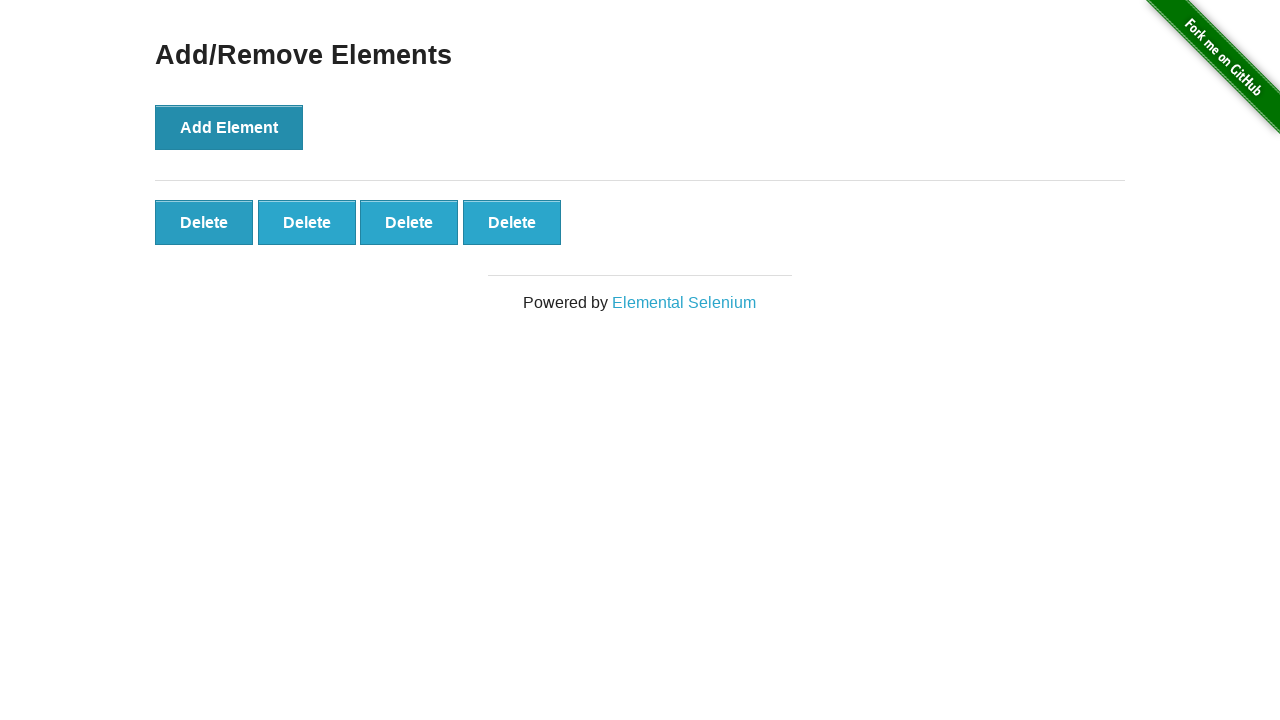

Deleted element 2 of 2 at (204, 222) on button.added-manually
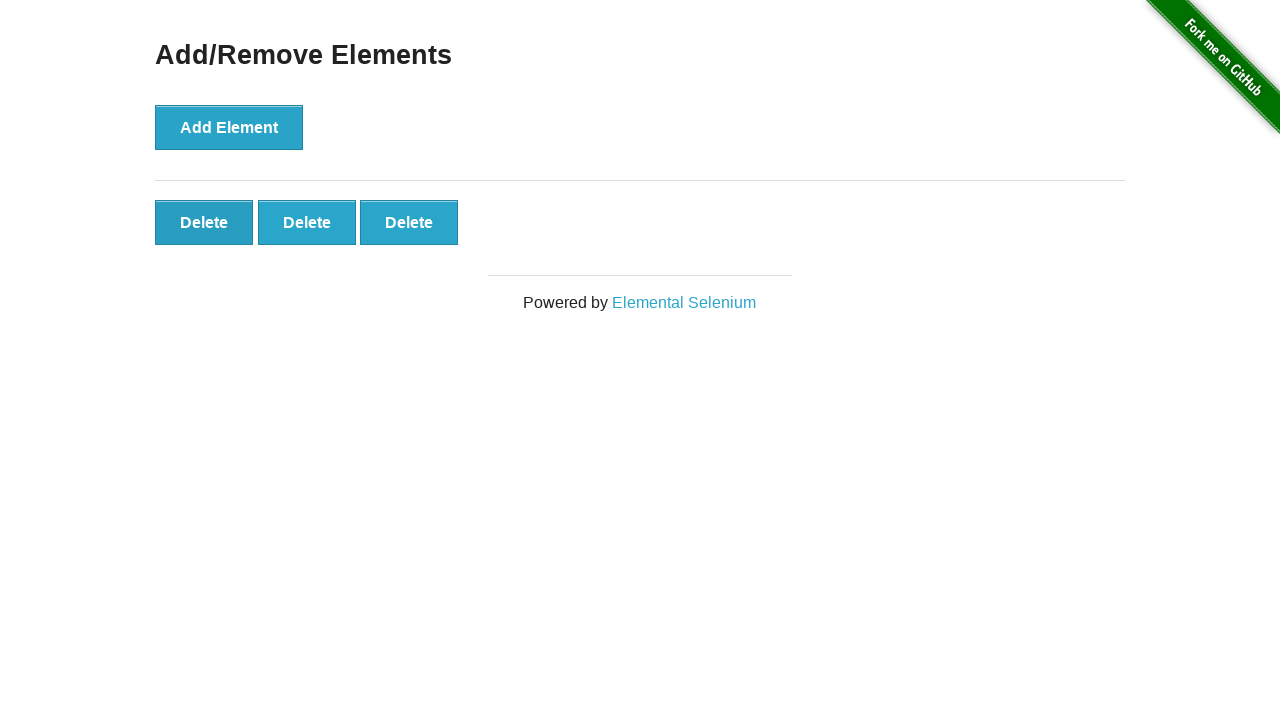

Retrieved all delete buttons to verify count
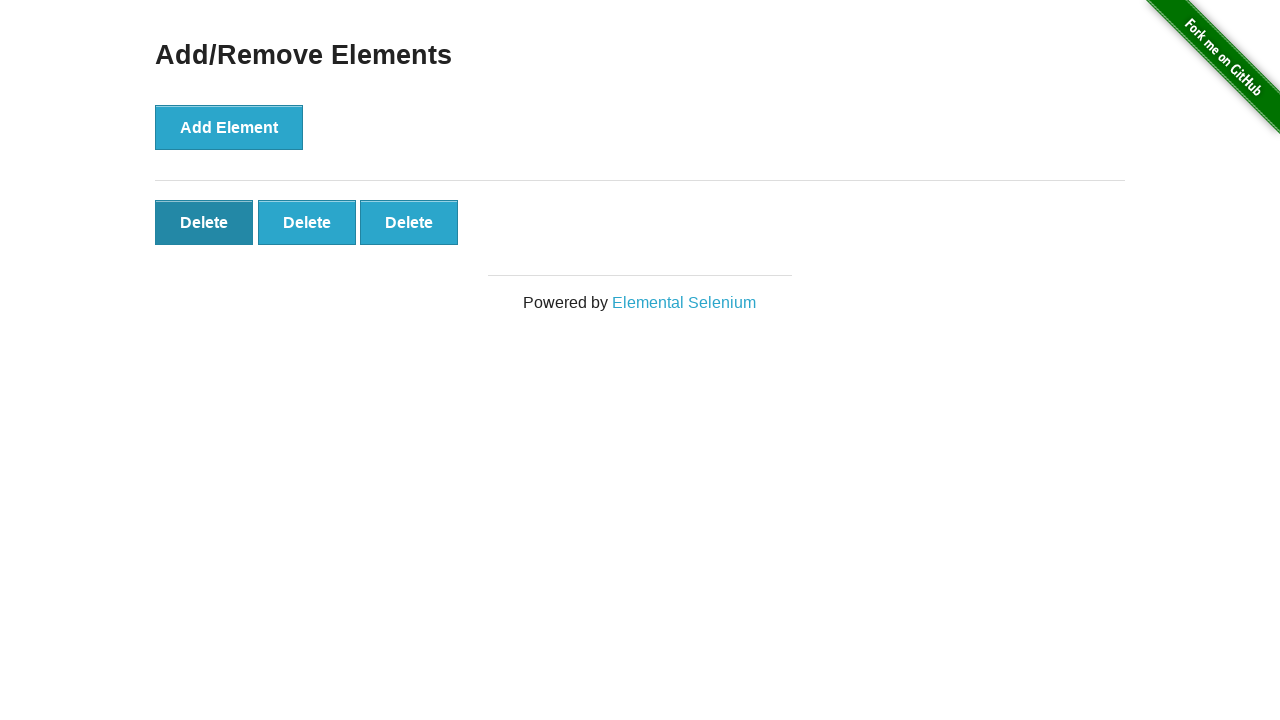

Verified that 3 delete buttons remain after deleting 2 of 5 elements
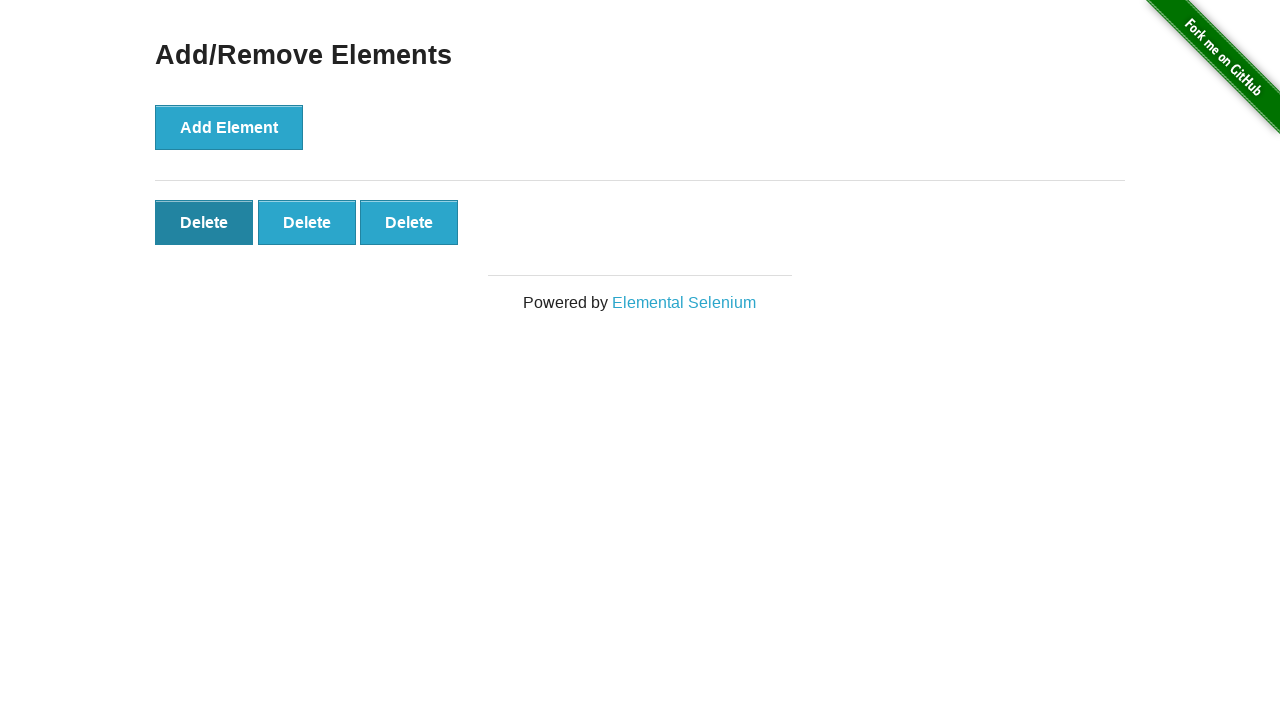

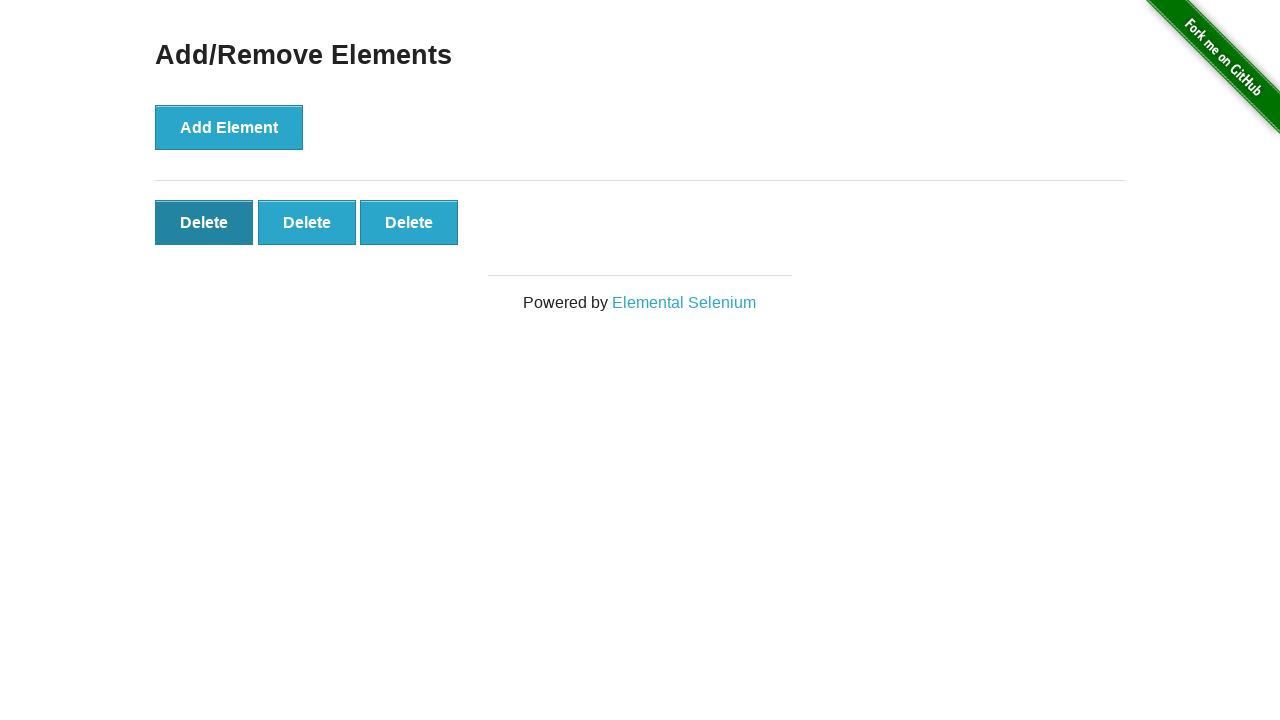